Tests keyboard and mouse interactions on a form field by typing text with shift key held, performing double-click and right-click actions

Starting URL: https://seleniumautomationpractice.blogspot.com/2017/10/automation-testing-sample_28.html

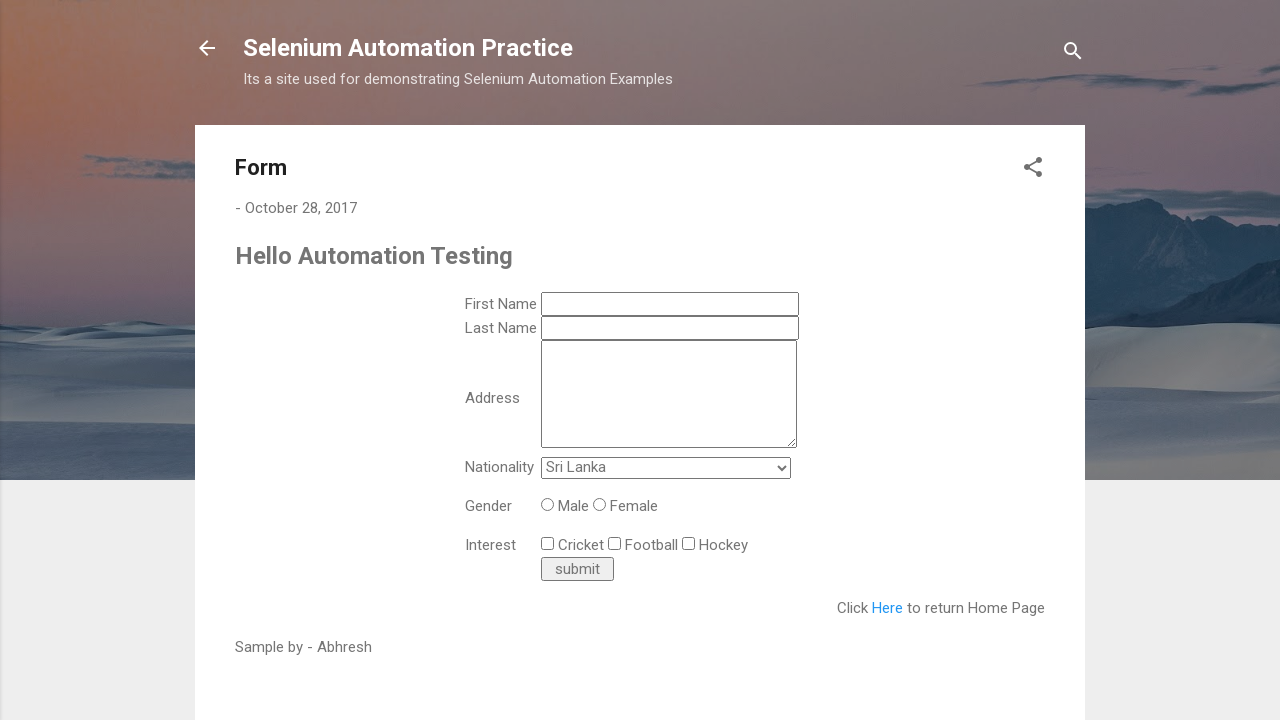

Clicked on name input field at (670, 304) on #ts_first_name
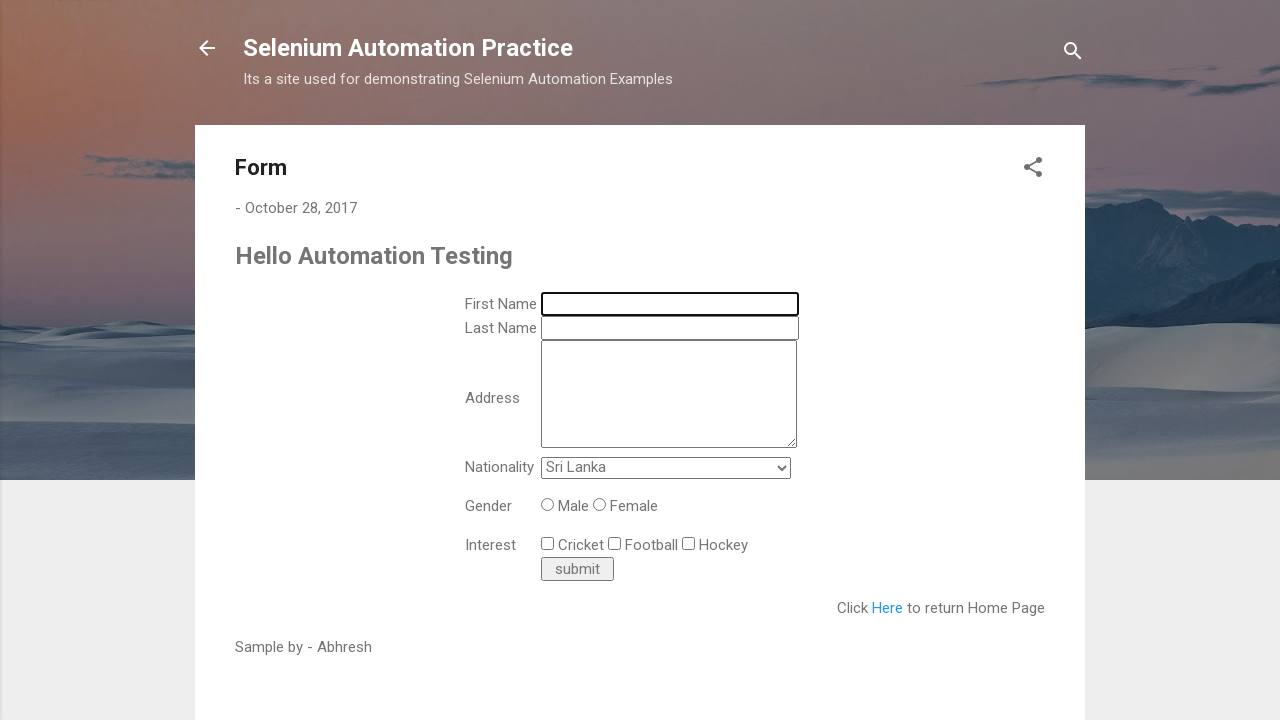

Pressed Shift key down
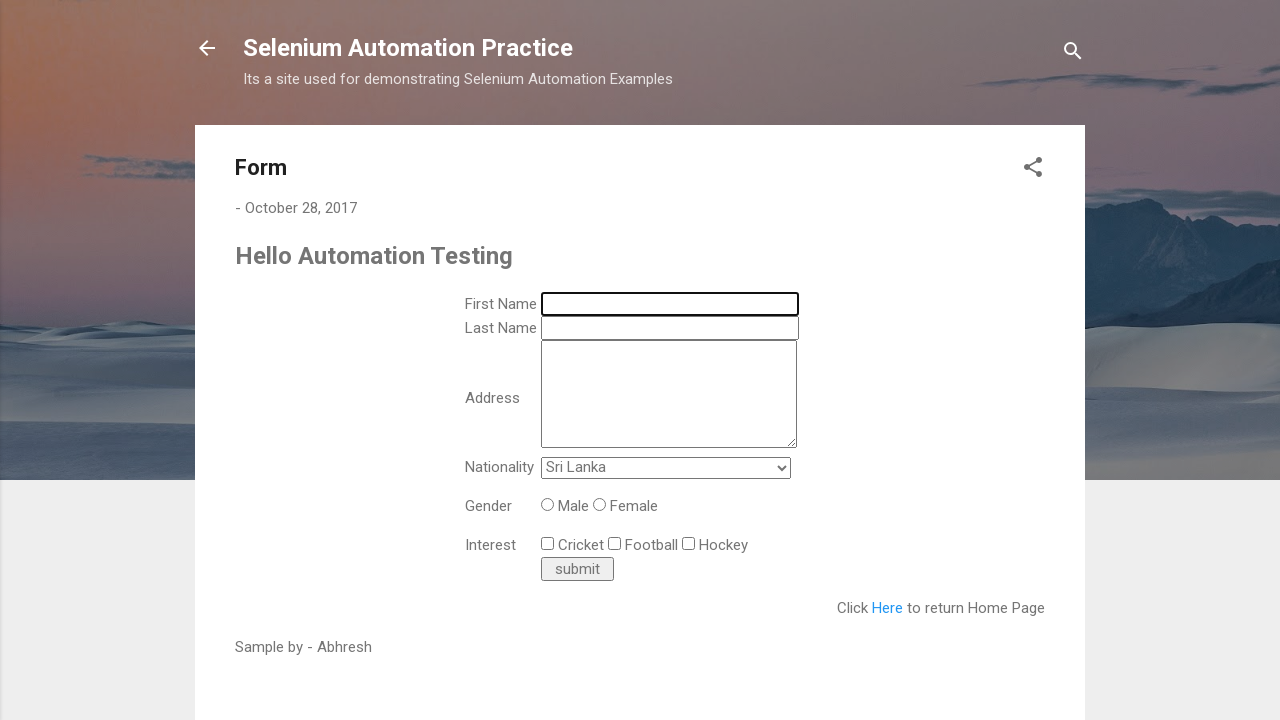

Typed 'abhresh' with Shift key held (uppercase text) on #ts_first_name
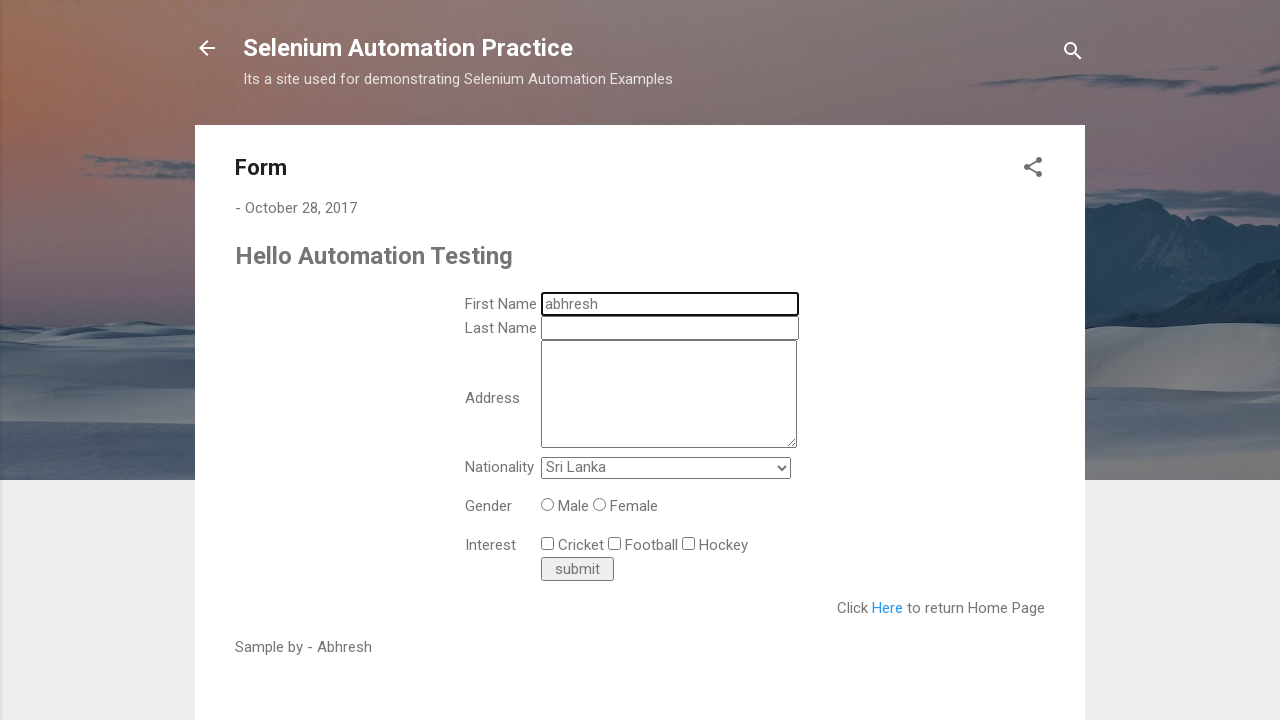

Released Shift key
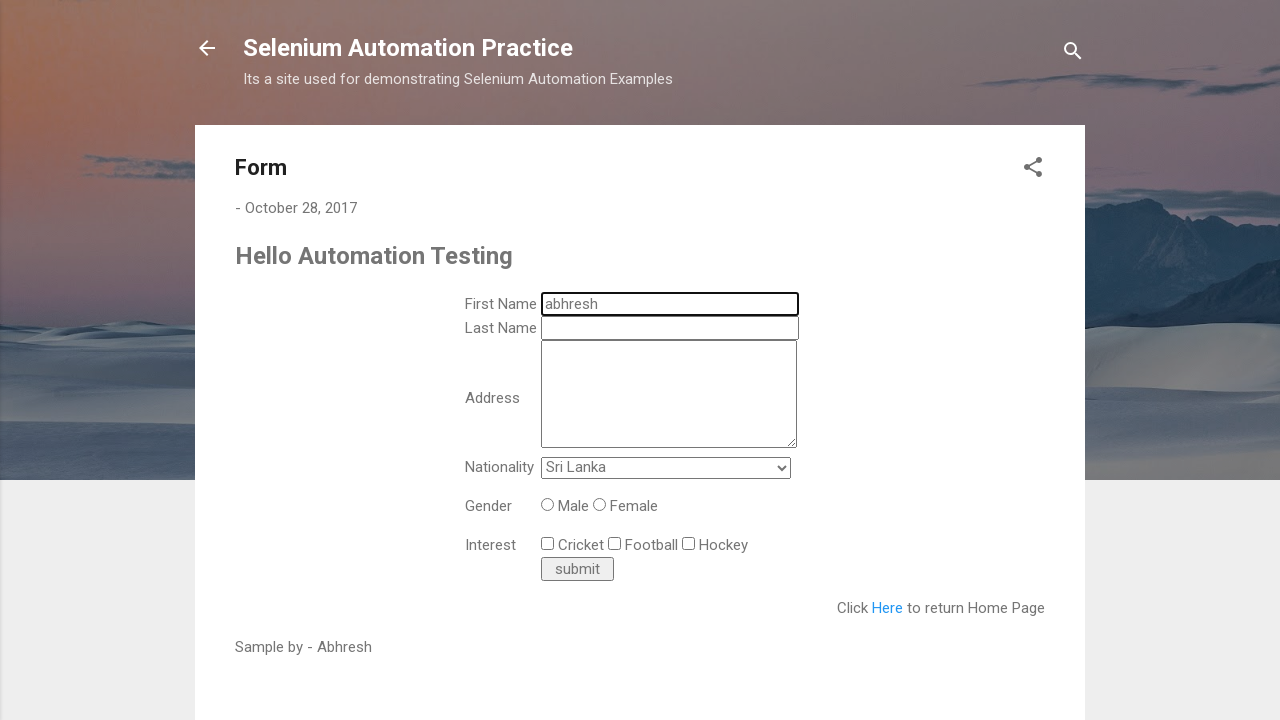

Double-clicked on name field to select all text at (670, 304) on #ts_first_name
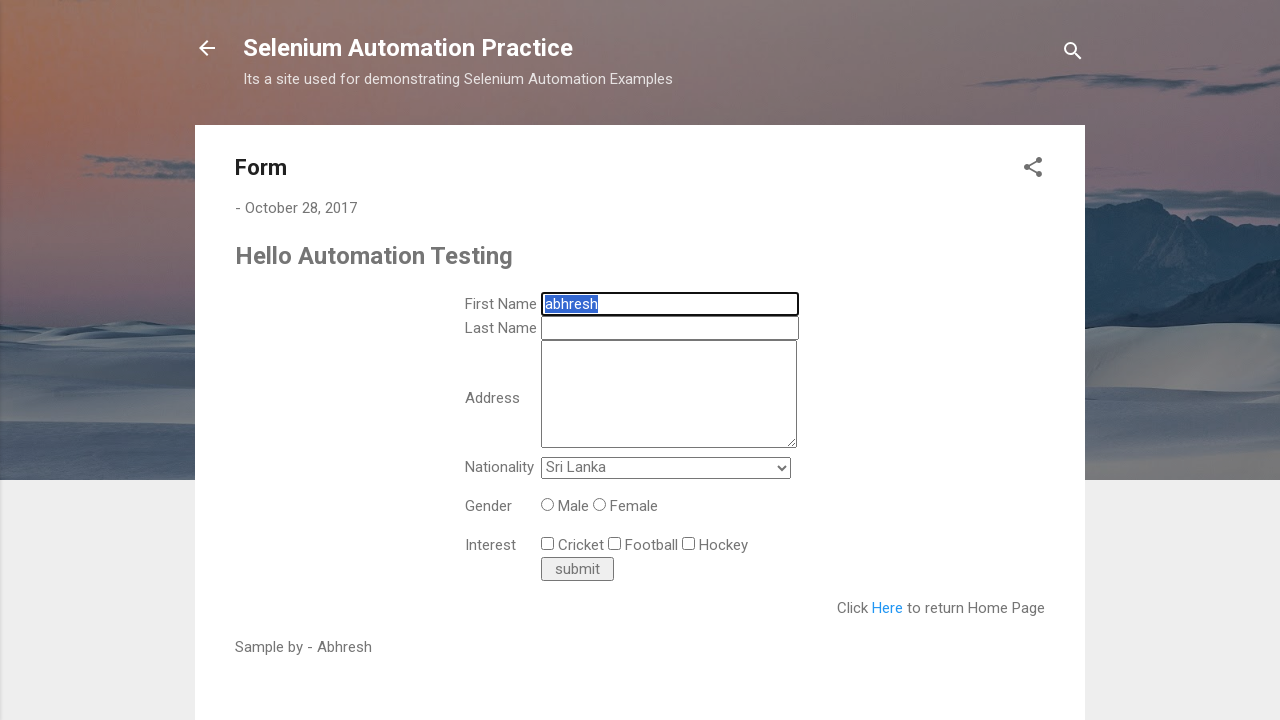

Right-clicked on name field to open context menu at (670, 304) on #ts_first_name
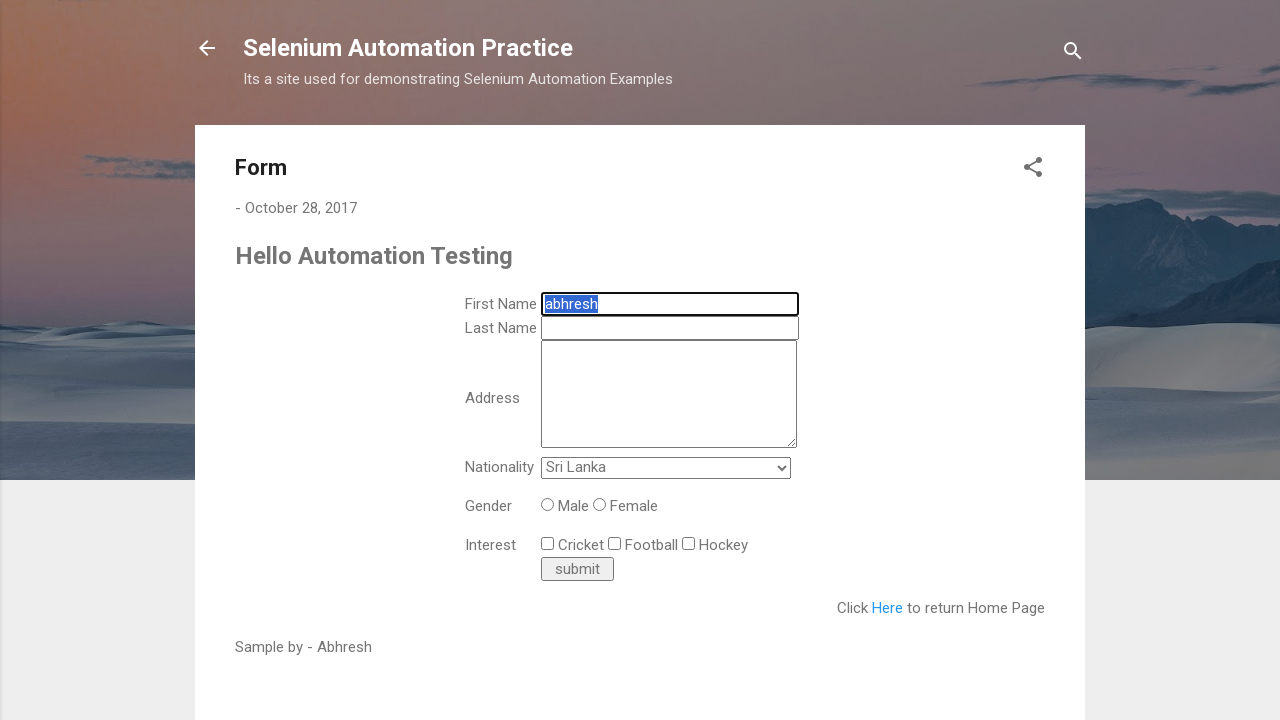

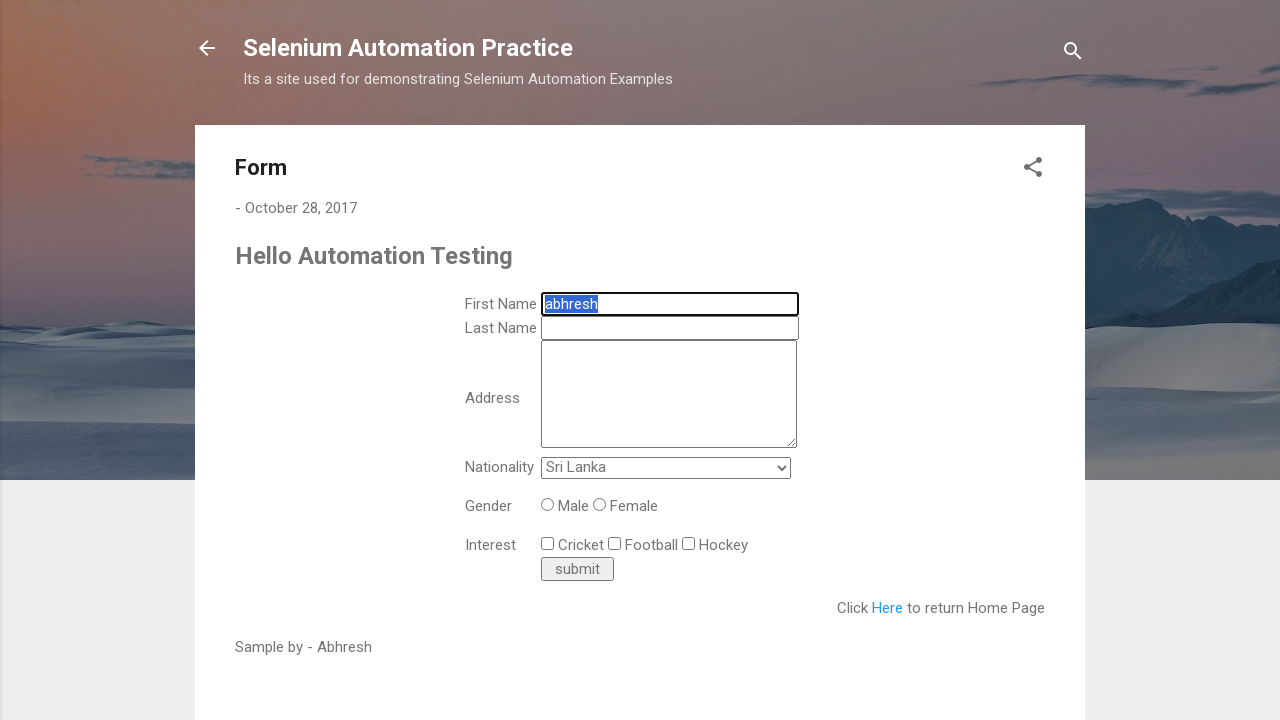